Navigates to example.com, finds the first link element on the page, and clicks on it.

Starting URL: https://example.com

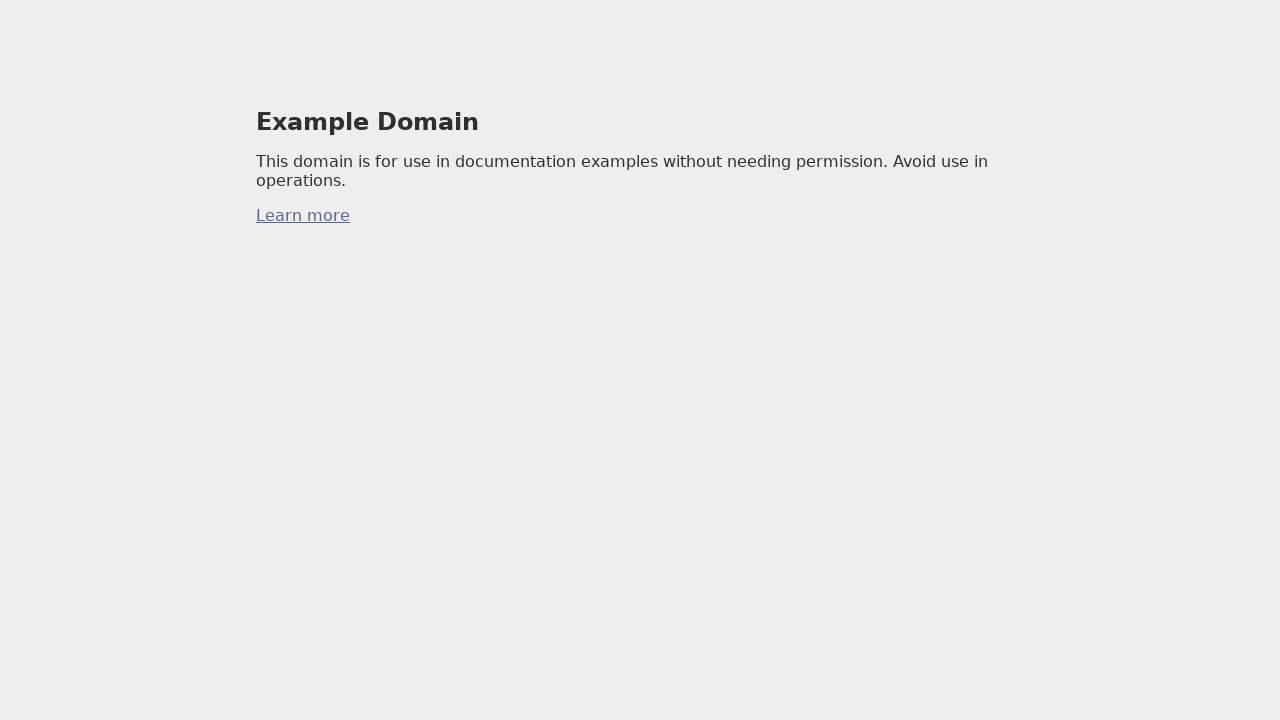

Navigated to https://example.com
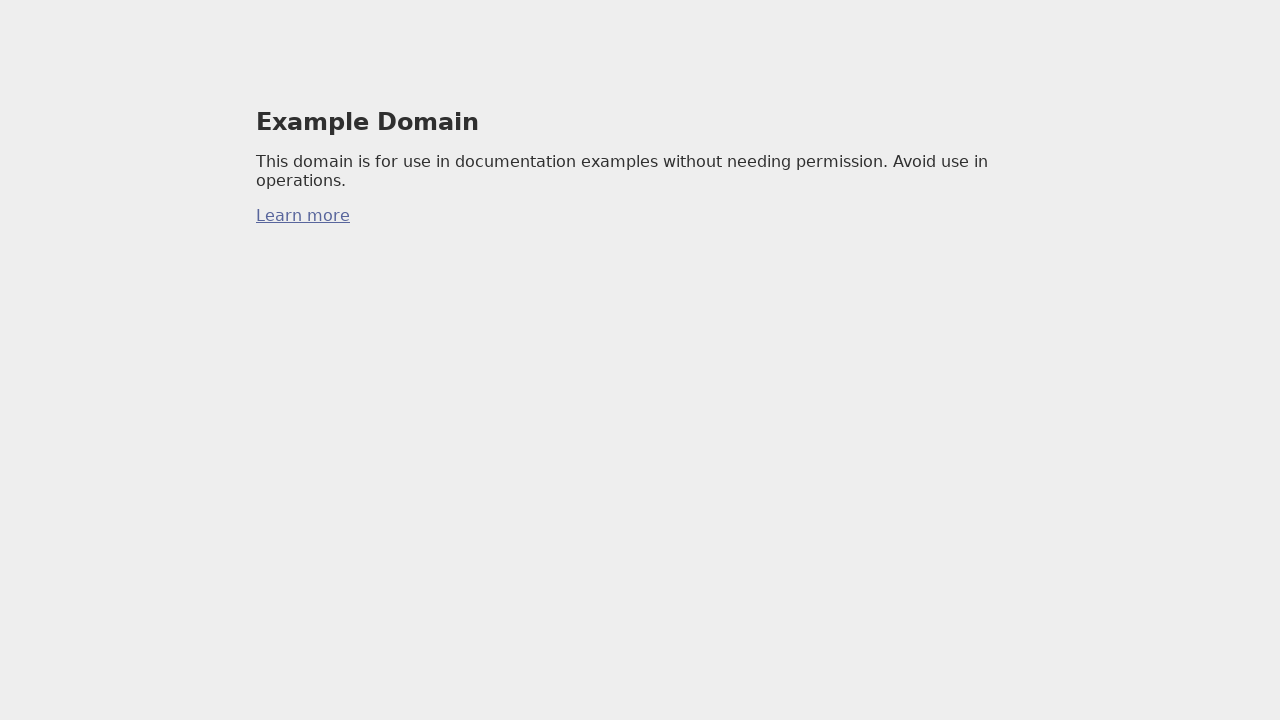

Found the first link element on the page
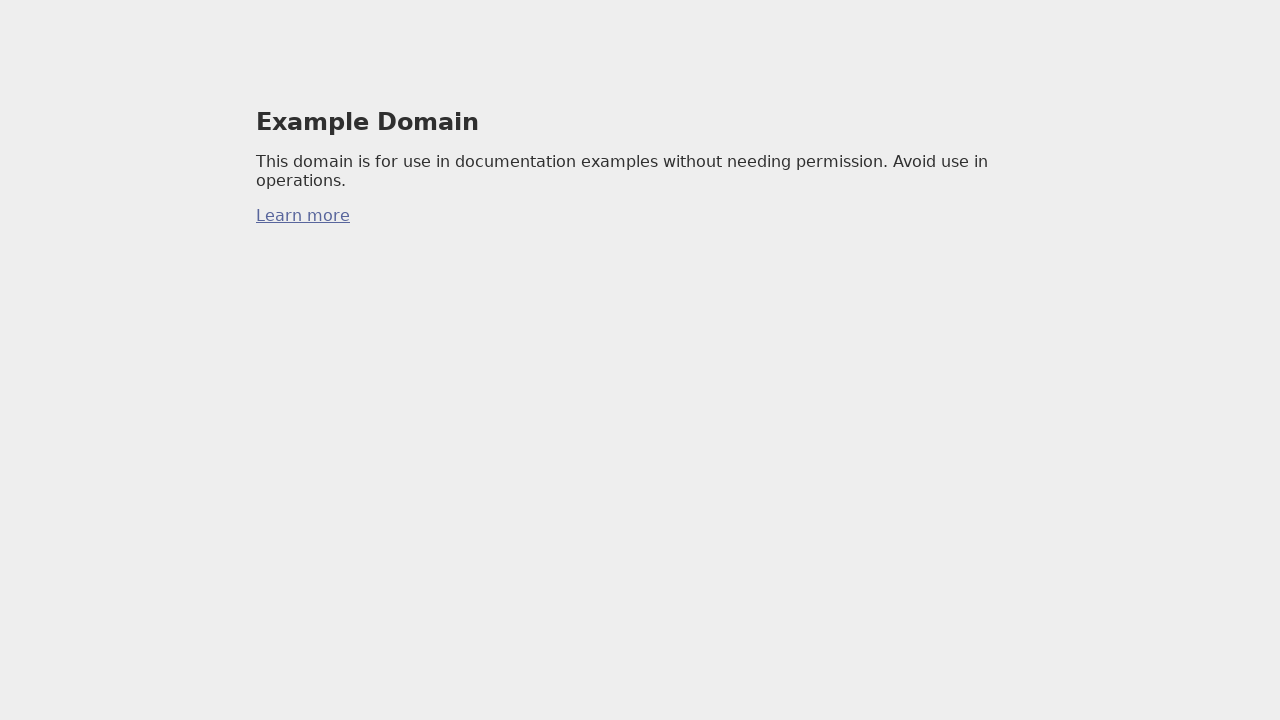

Clicked the first link element
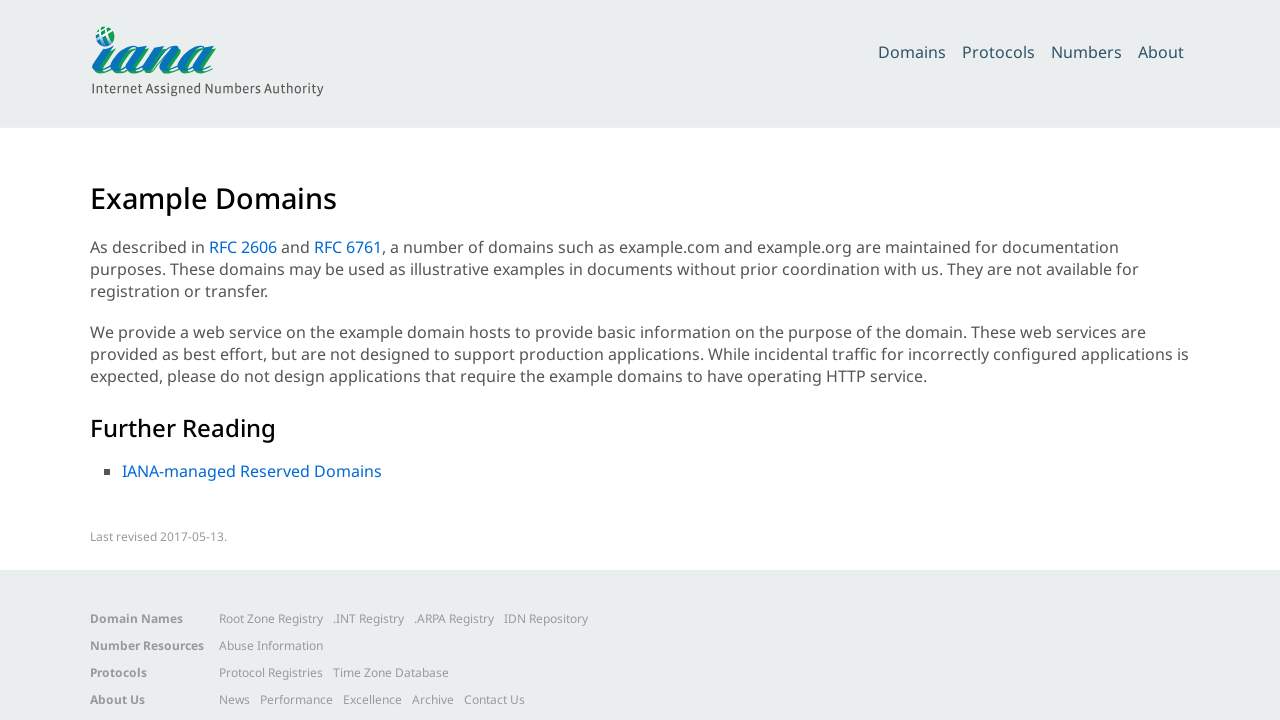

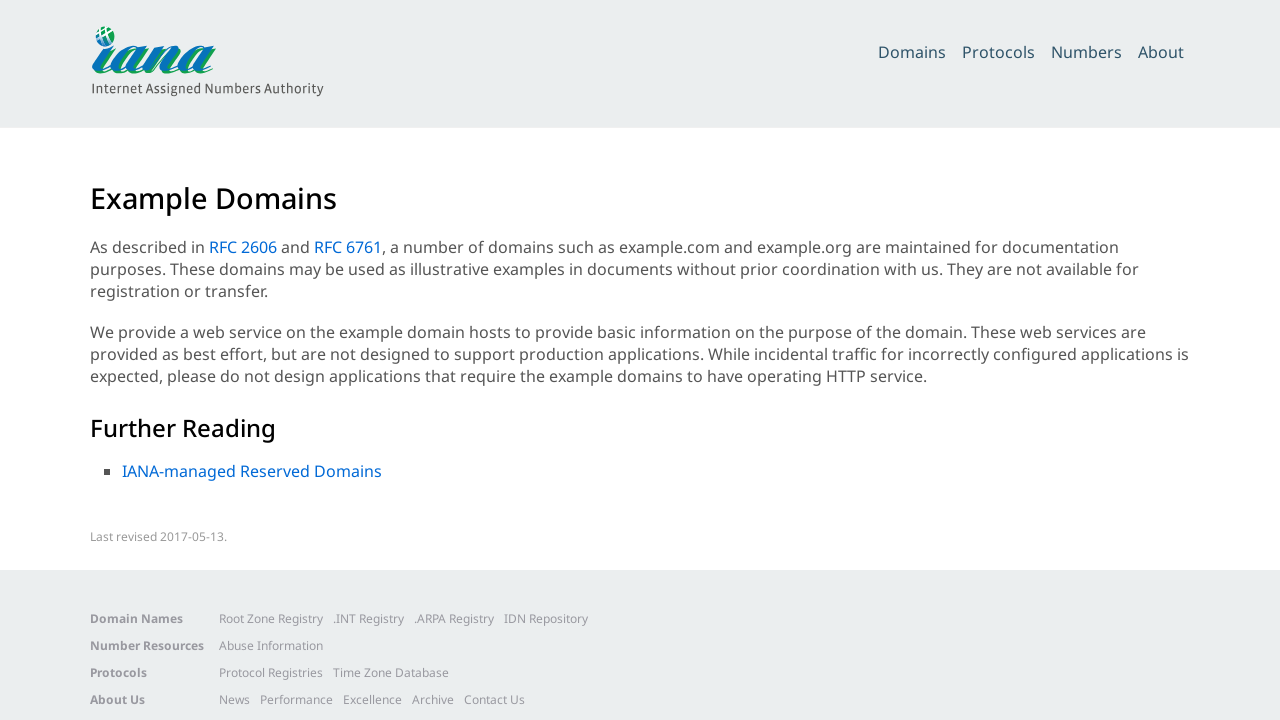